Tests sorting the Due column in ascending order by clicking the column header and verifying the values are sorted correctly

Starting URL: http://the-internet.herokuapp.com/tables

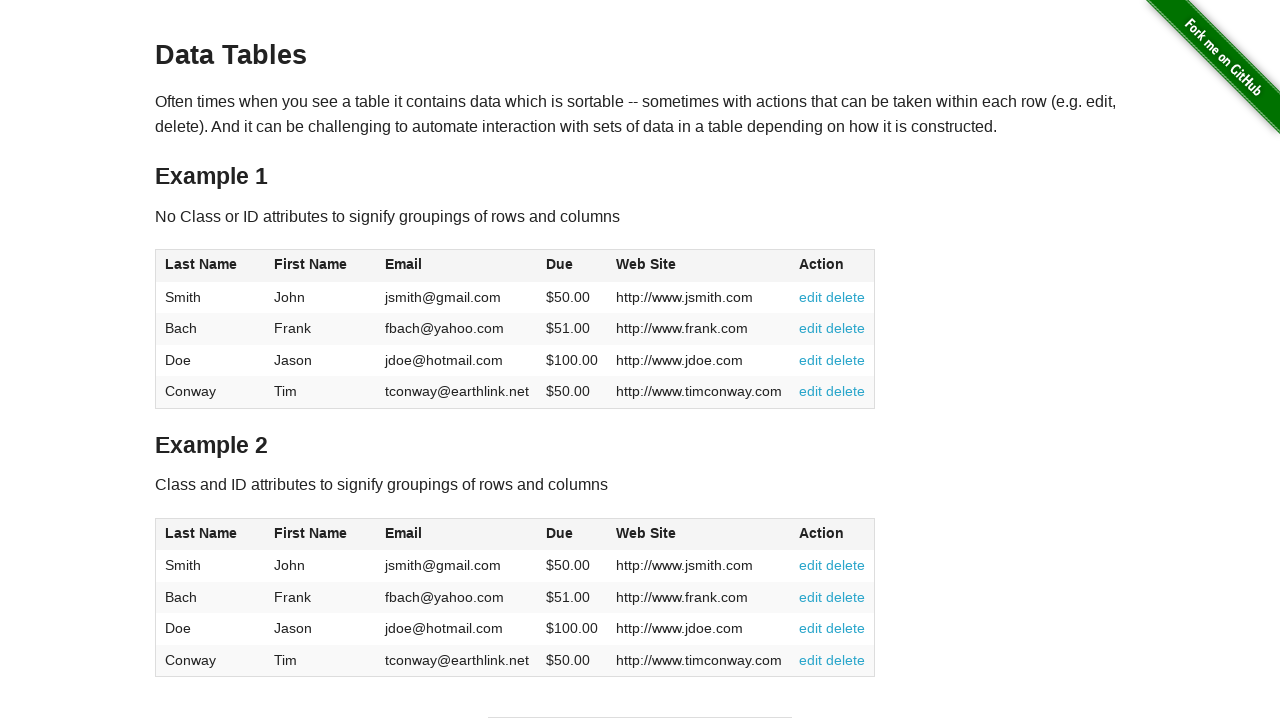

Clicked the Due column header to sort in ascending order at (572, 266) on #table1 thead tr th:nth-of-type(4)
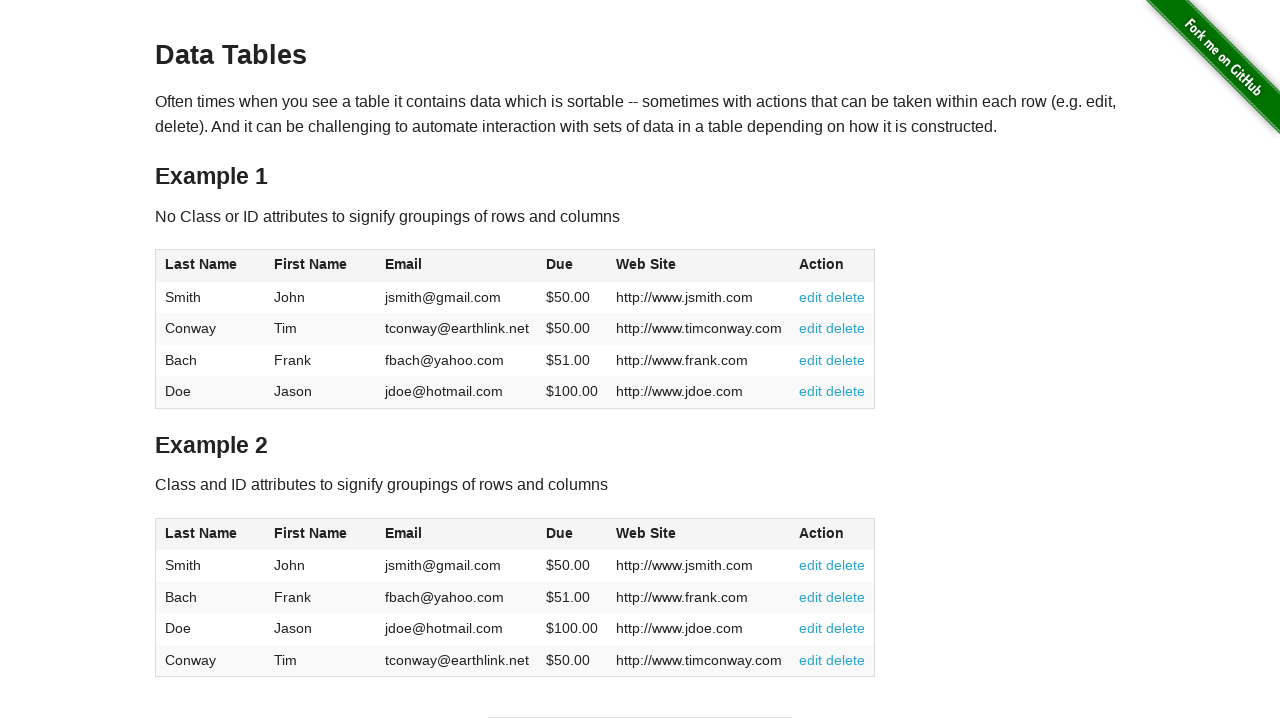

Due column data loaded and table sorted in ascending order
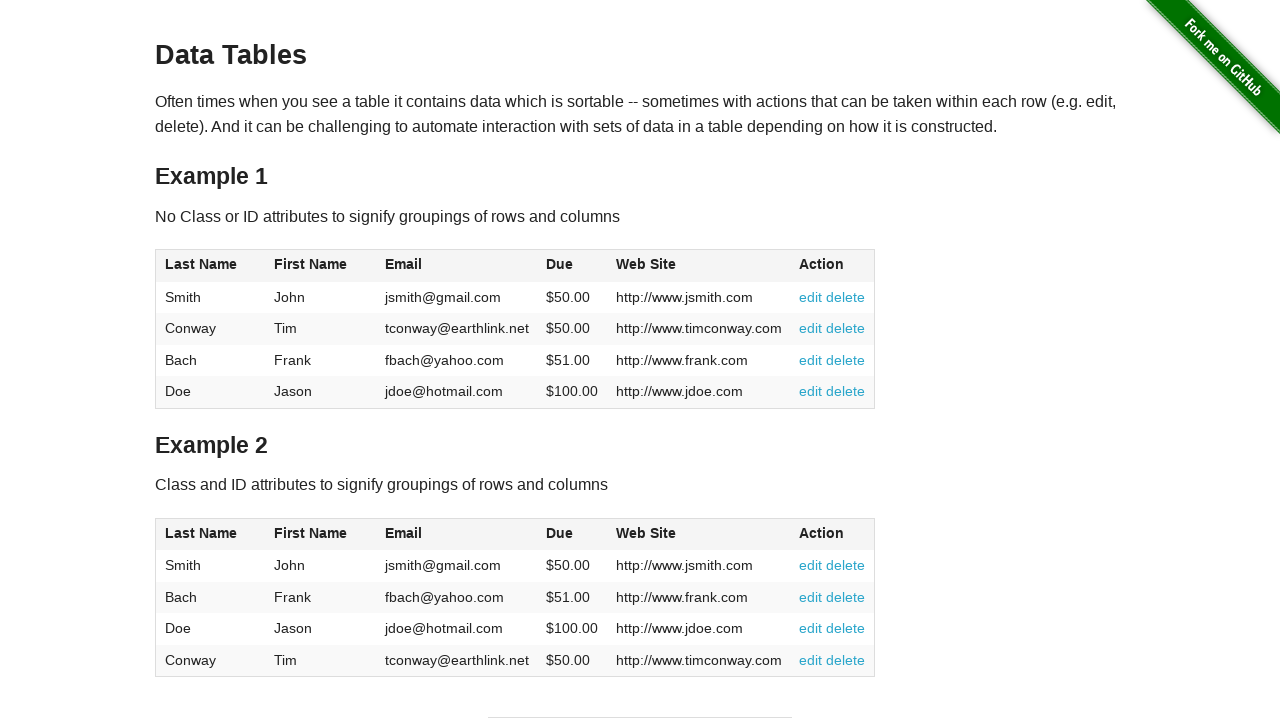

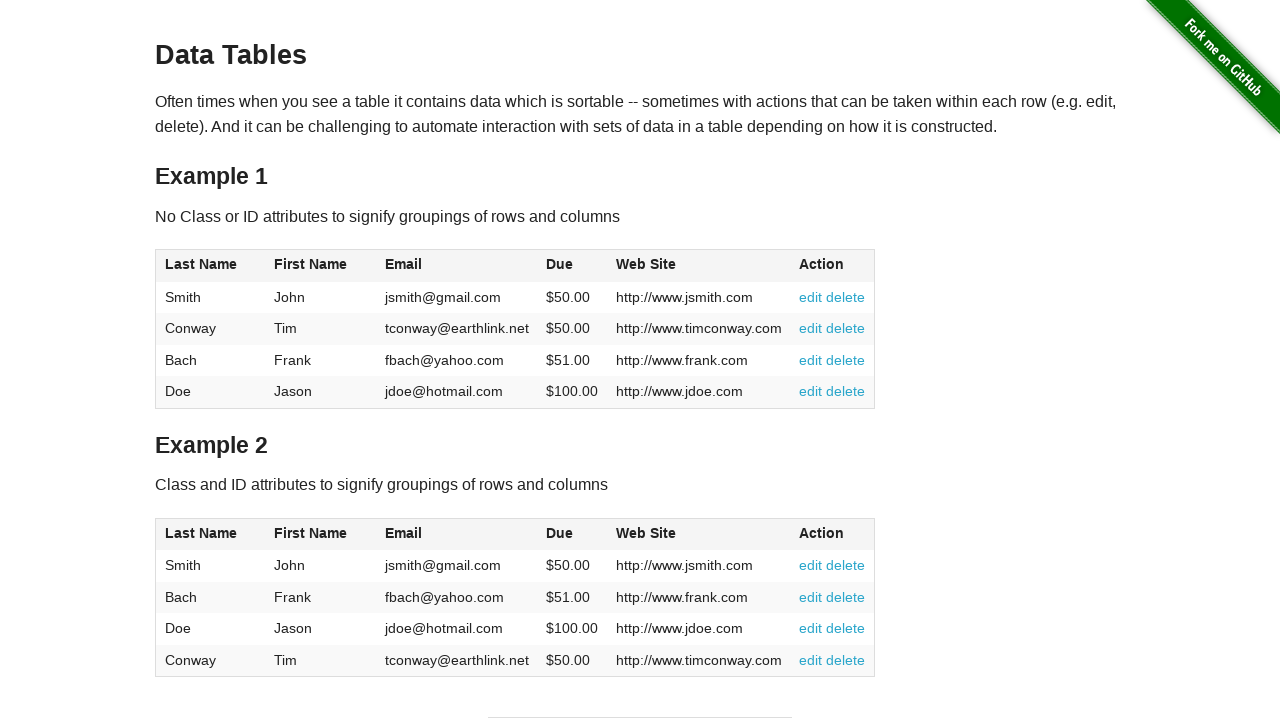